Navigates to Demo Tables page and verifies that there are exactly 4 tables on the page

Starting URL: http://automationbykrishna.com/#

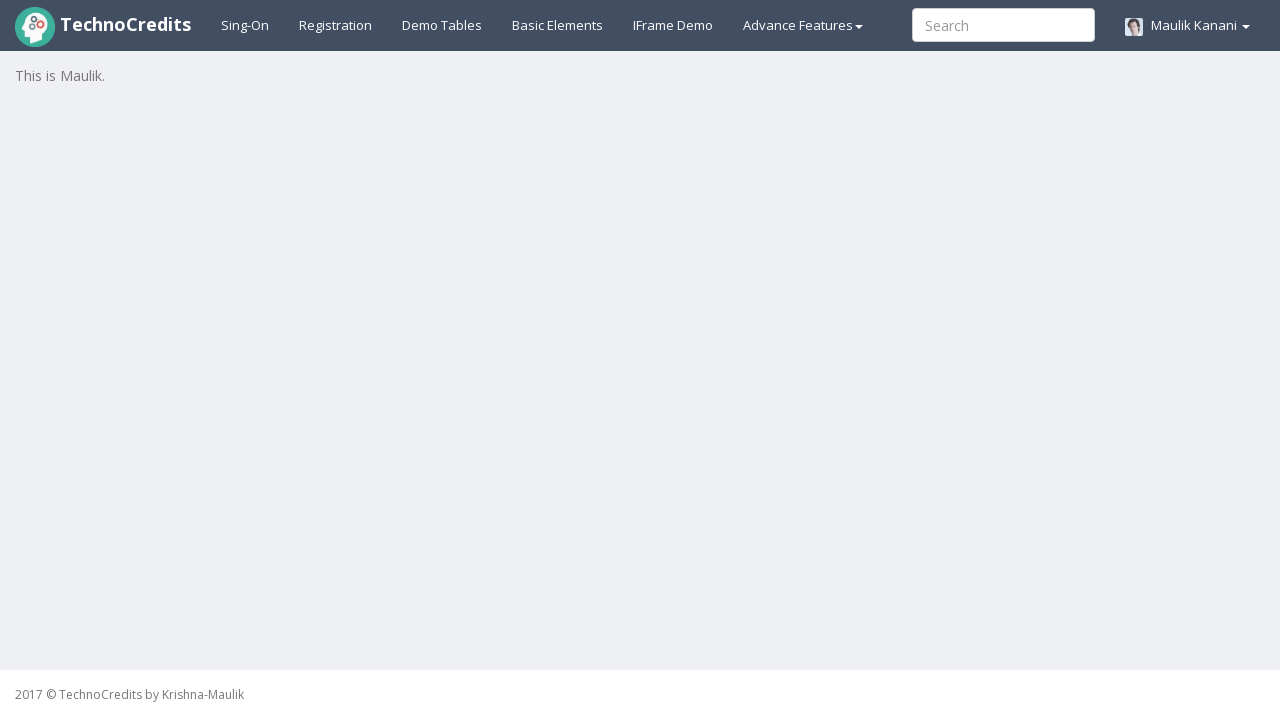

Clicked on Demo Tables link at (442, 25) on text=Demo Tables
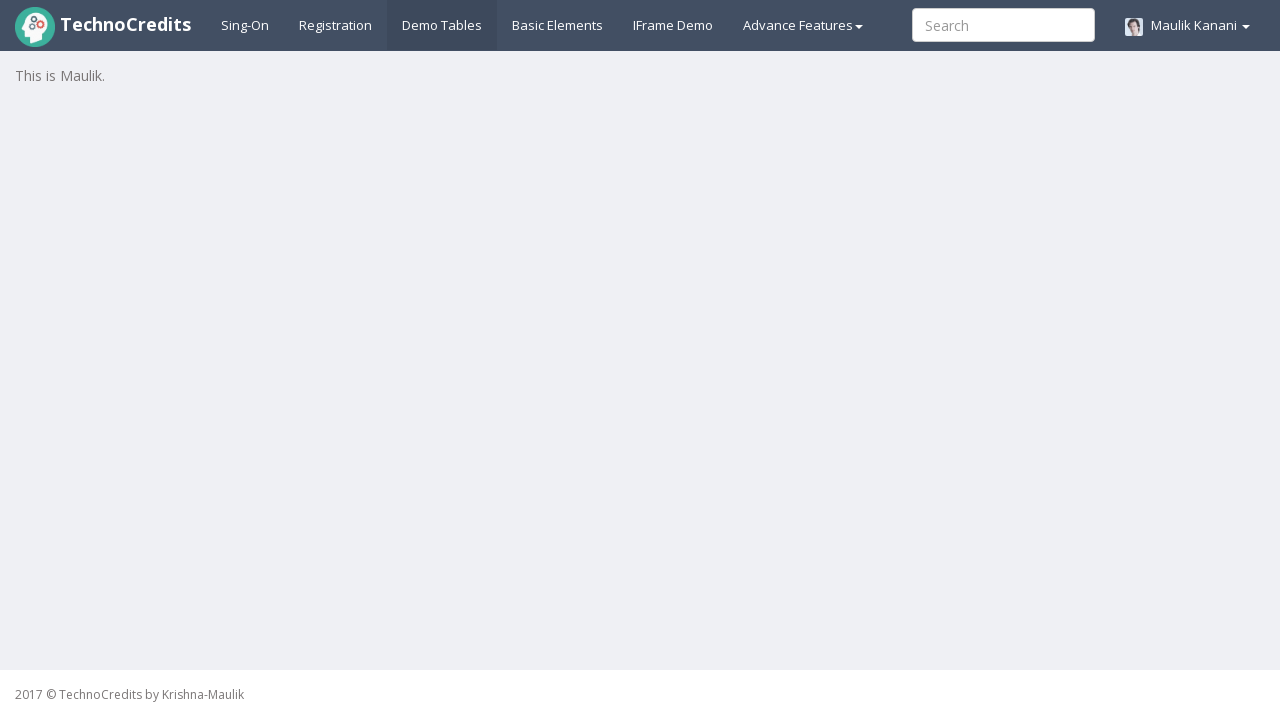

Waited for tables to load on the page
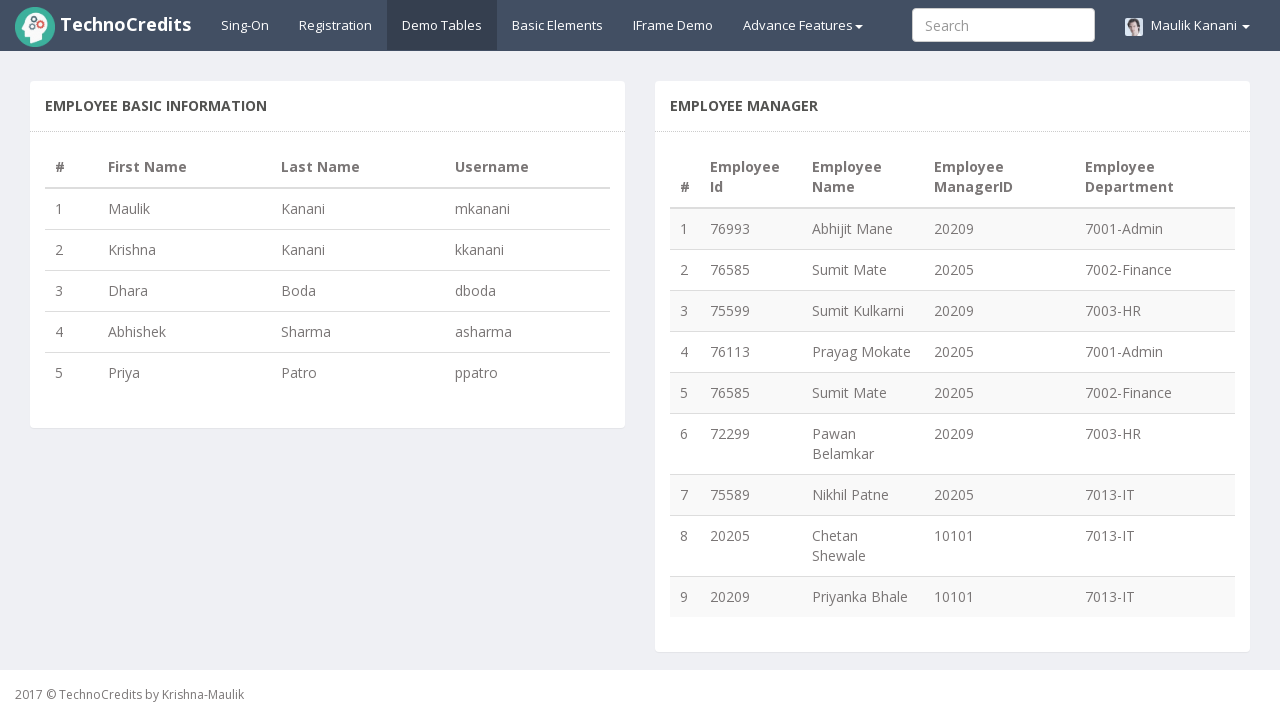

Retrieved all table elements from the page
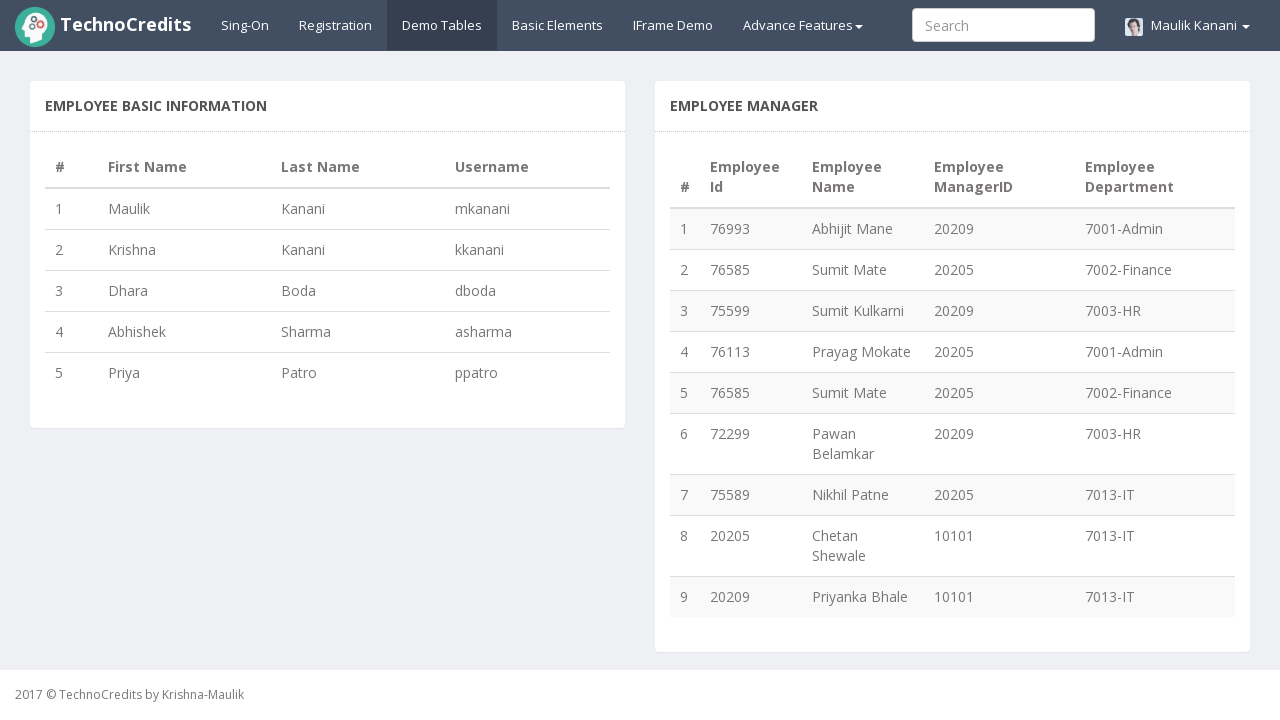

Verified that exactly 4 tables are present on the Demo Tables page
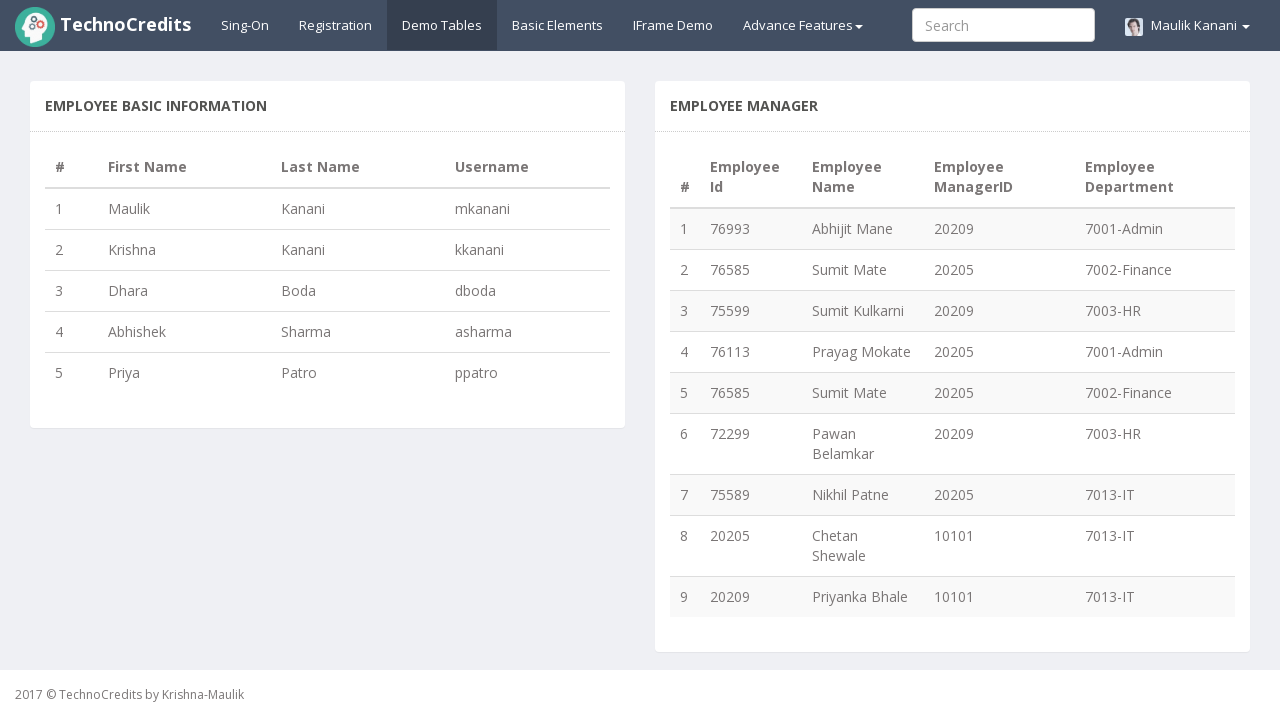

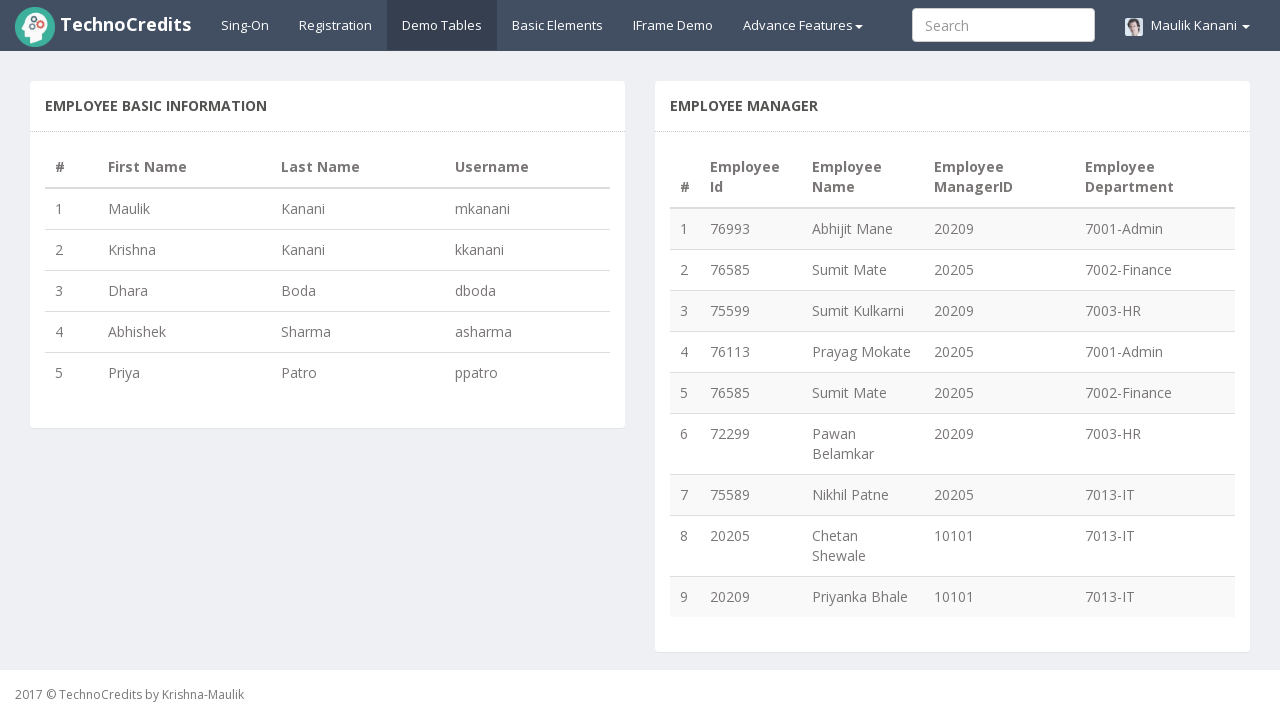